Tests a mobile game interface by clicking on the game area and then clicking the spectate (観戦) button to enter spectator mode.

Starting URL: http://mobile.senpai-agar.online/

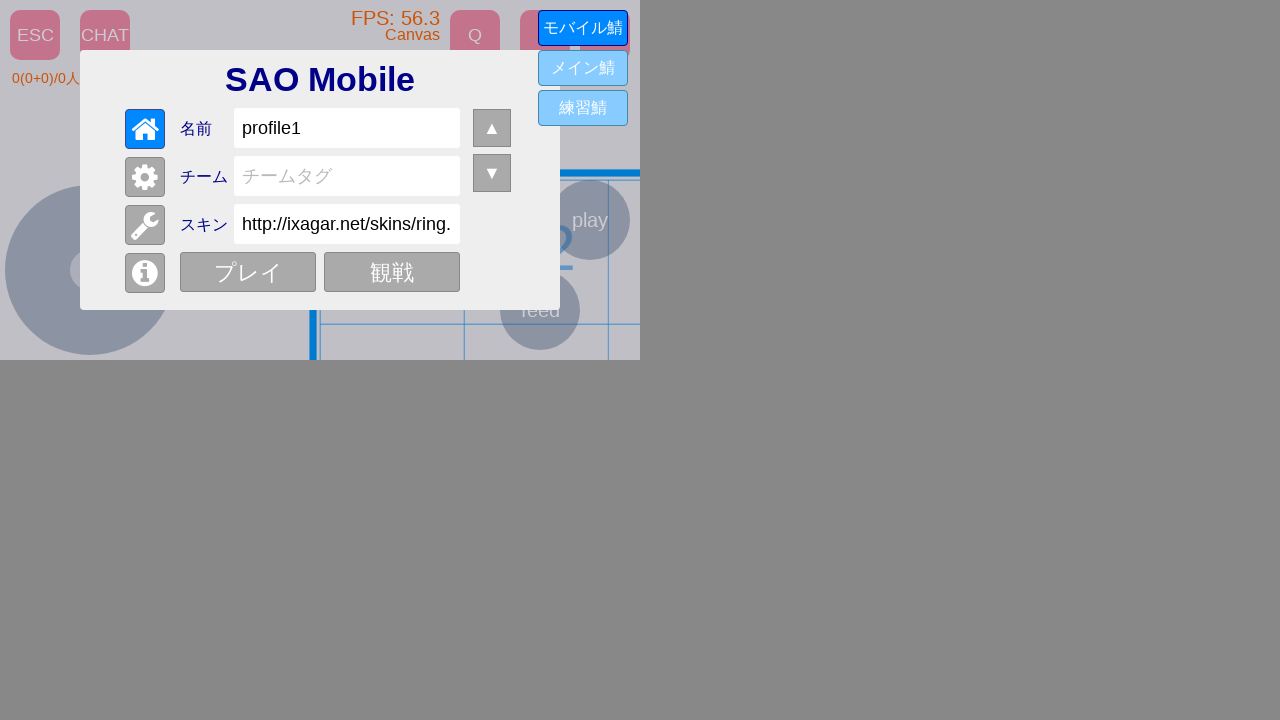

Clicked on the game area div containing the game interface at (640, 360) on div >> internal:has-text="feedplayESCCHATQ+-FPS: 60.0Canvas0(0+0)/0\u4ebaSAO Mob
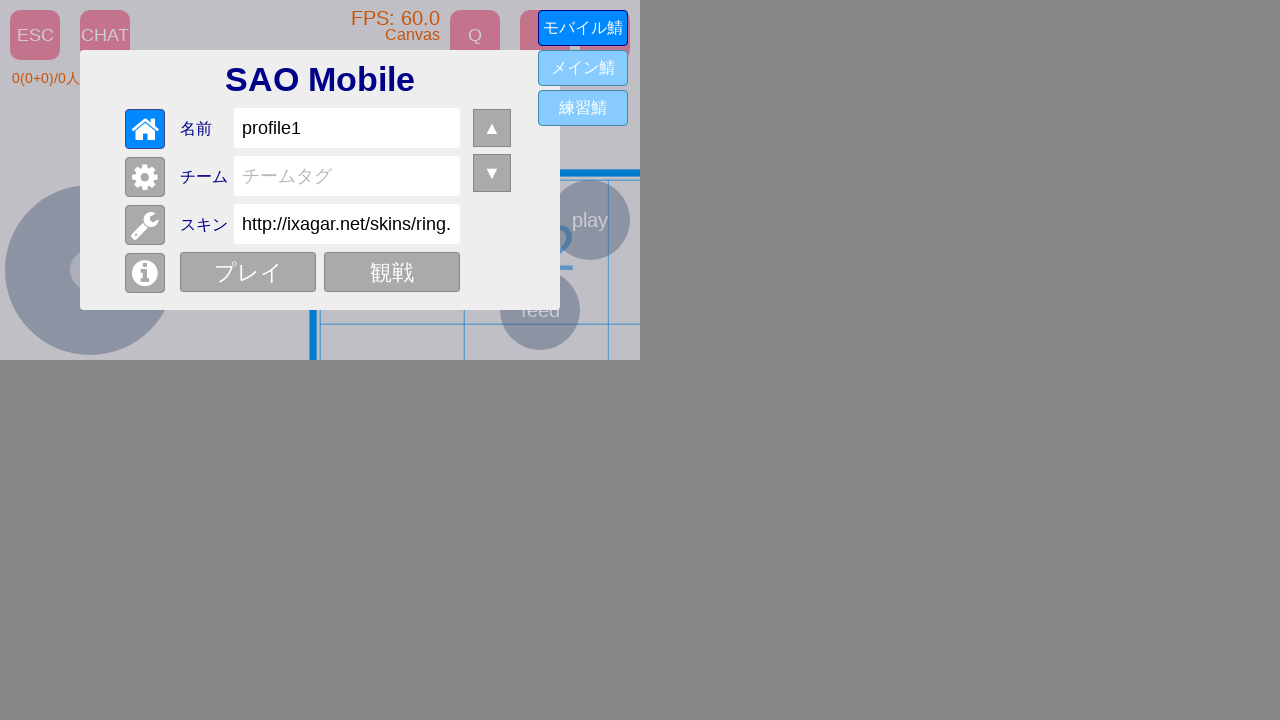

Clicked the spectate (観戦) button to enter spectator mode at (392, 272) on internal:text="\u89b3\u6226"i
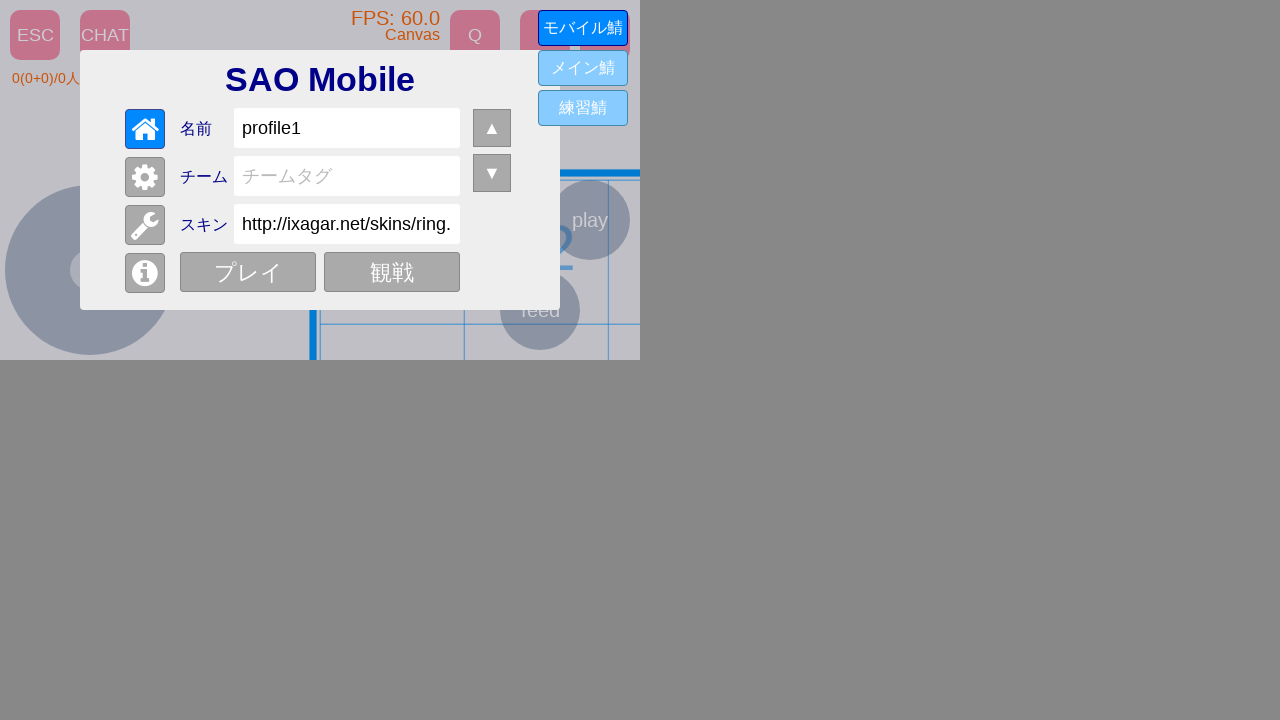

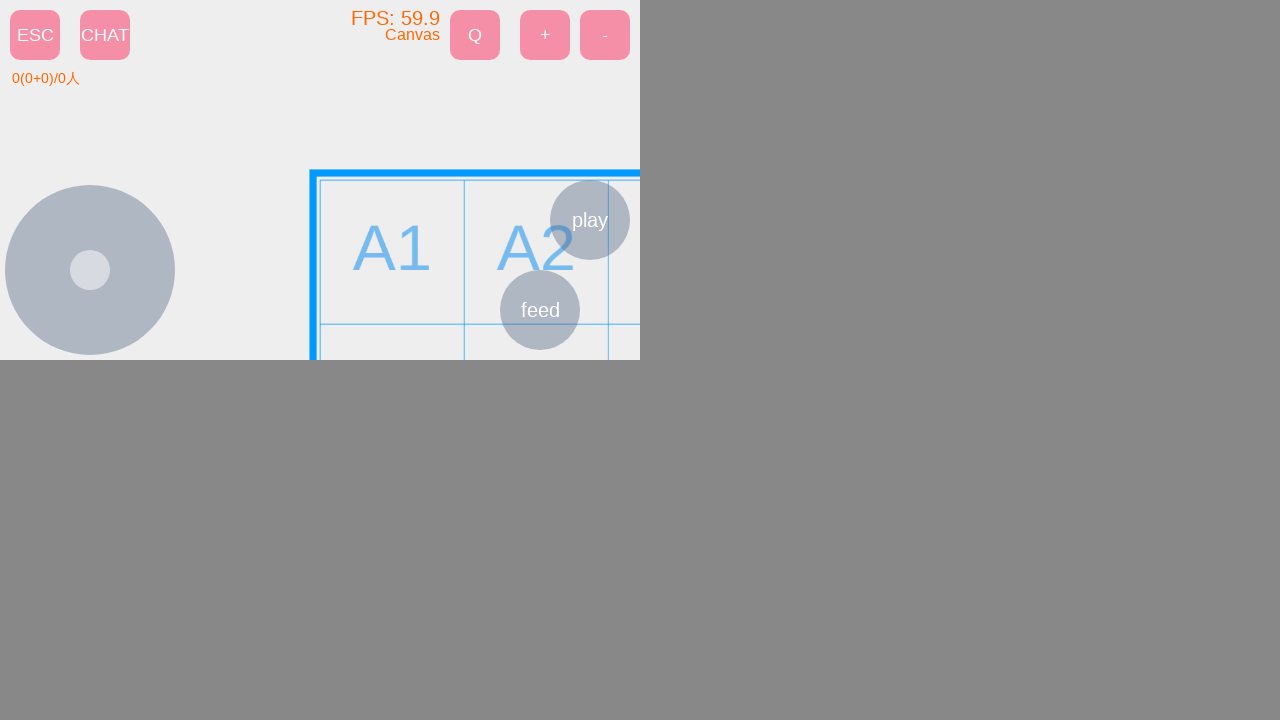